Tests first name field with valid input to verify success state

Starting URL: https://demoqa.com/automation-practice-form

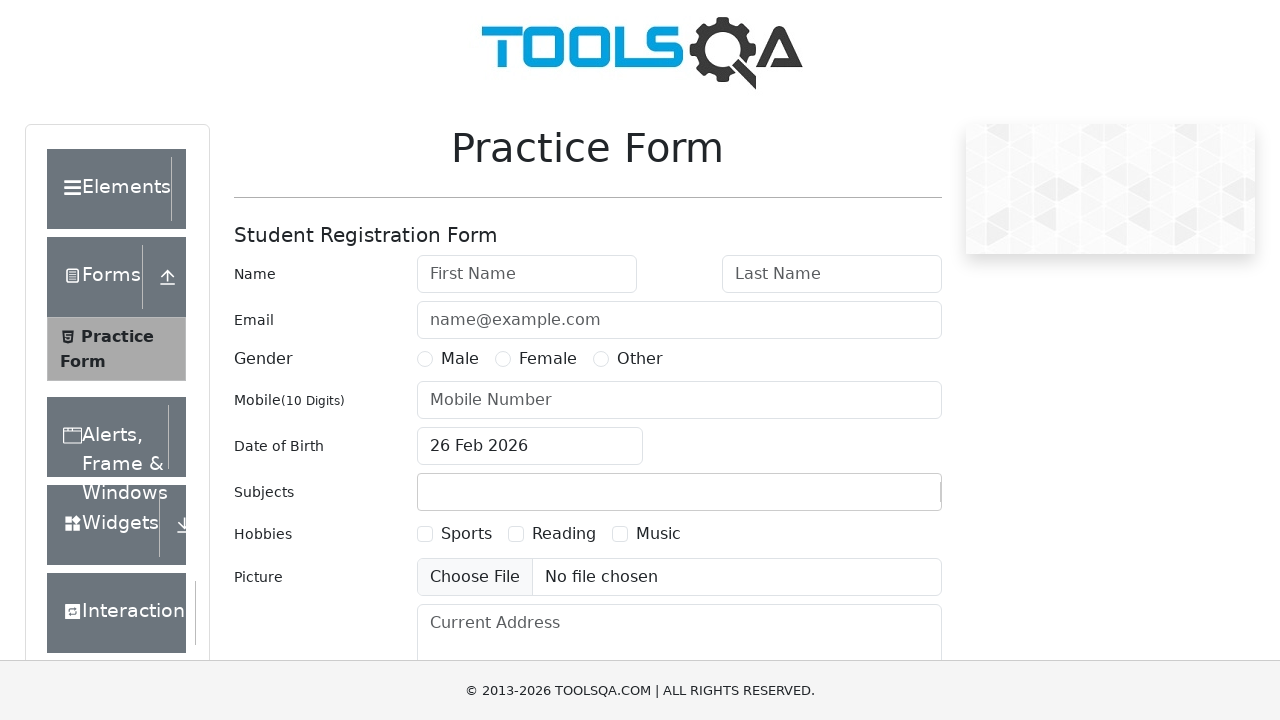

Filled first name field with 'Elizabeth' on #firstName
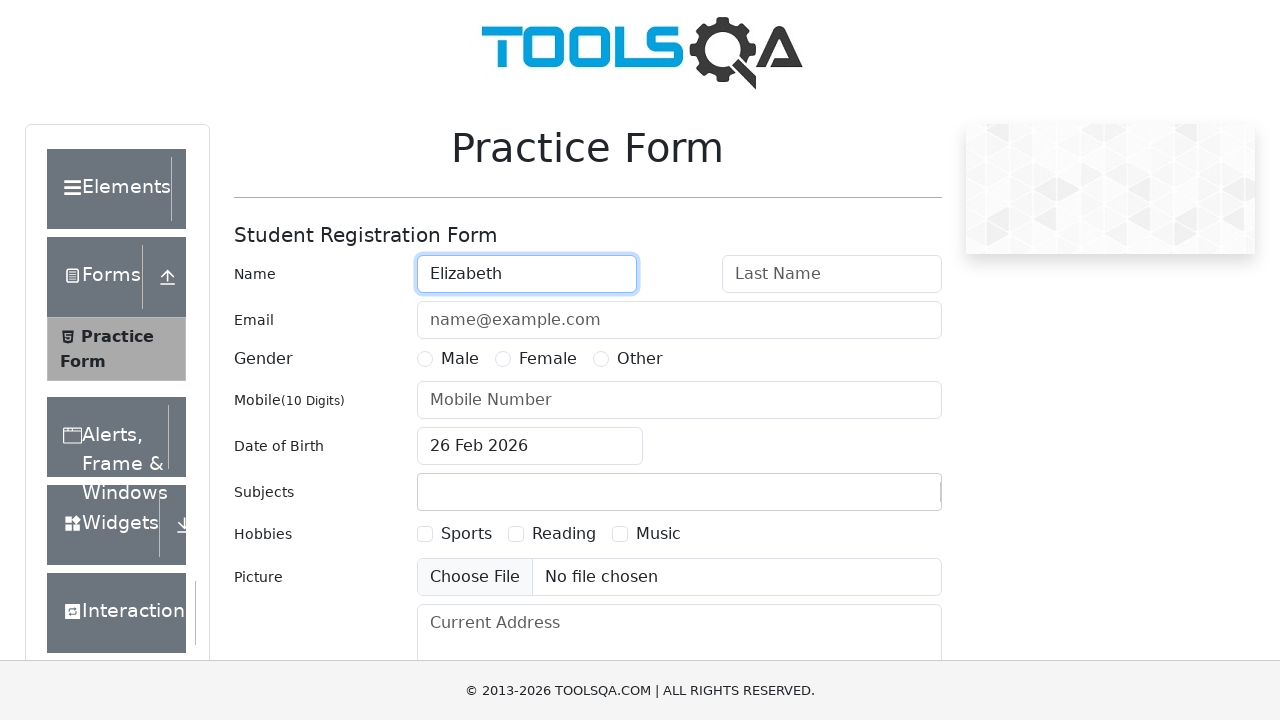

Pressed Enter to submit form from first name field on #firstName
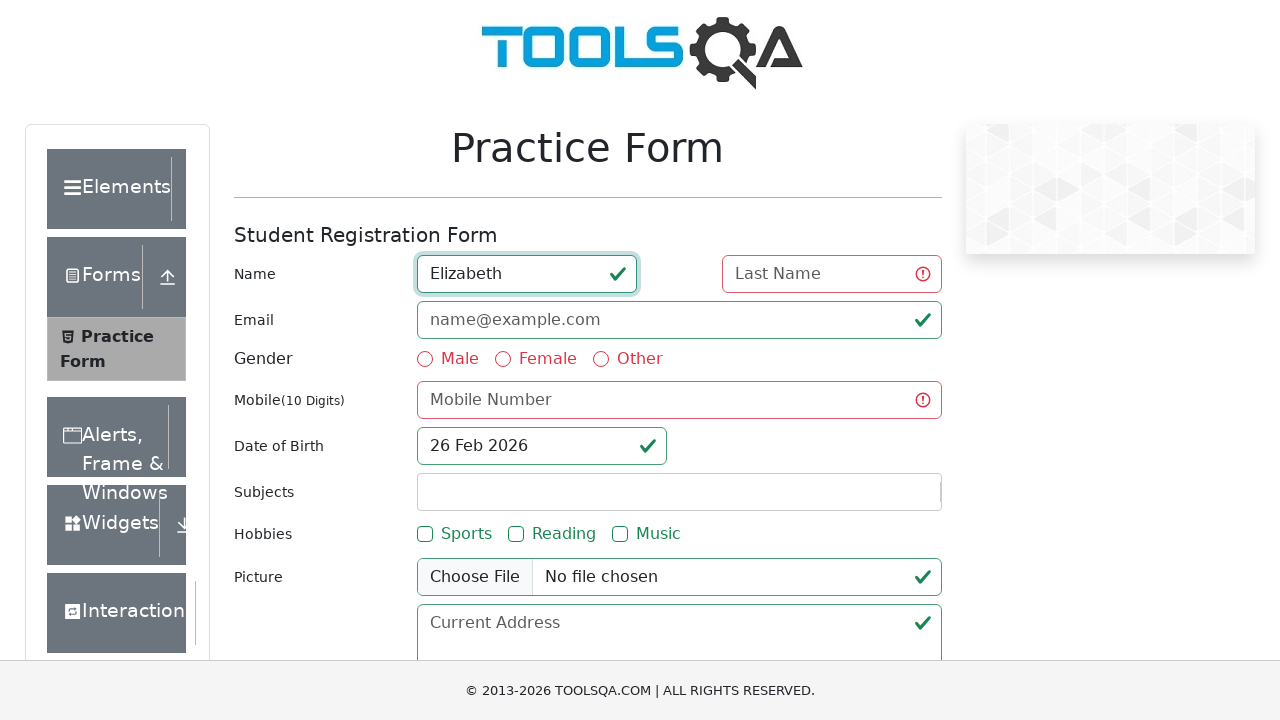

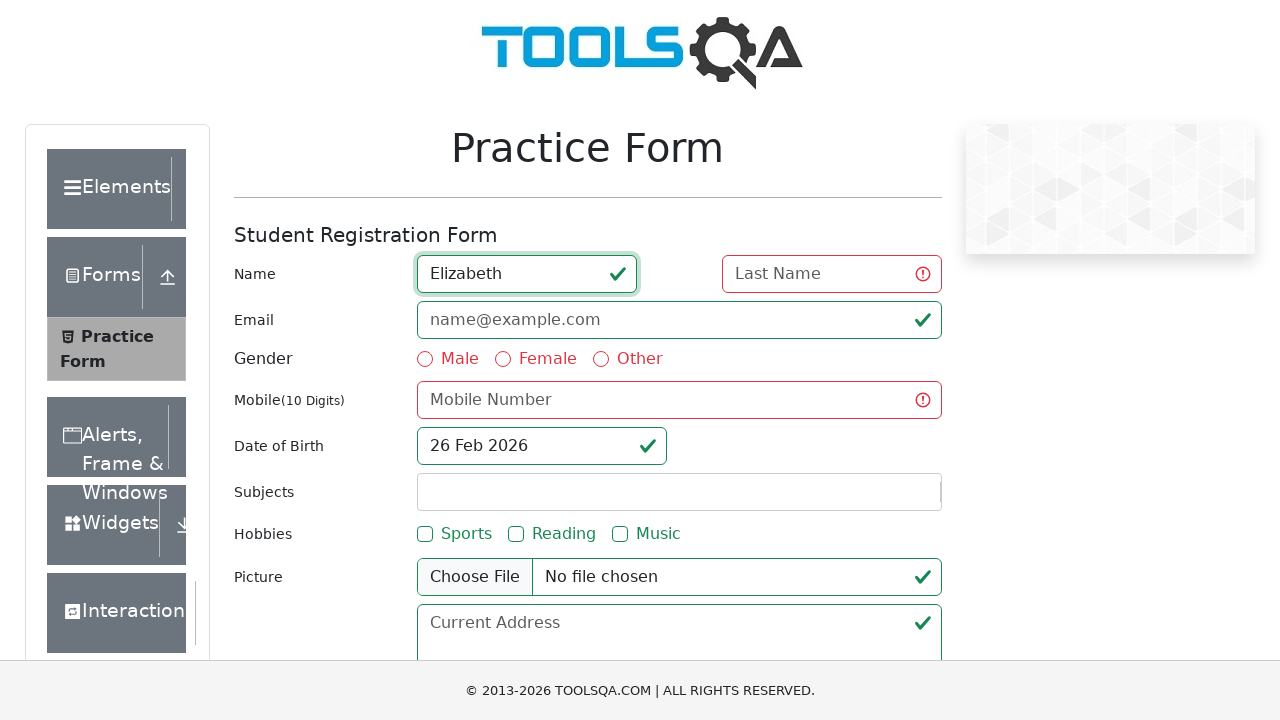